Tests a slow calculator web application by entering a calculation (7 + 8 =) and waiting for the result to appear after the spinner disappears.

Starting URL: https://bonigarcia.dev/selenium-webdriver-java/slow-calculator.html

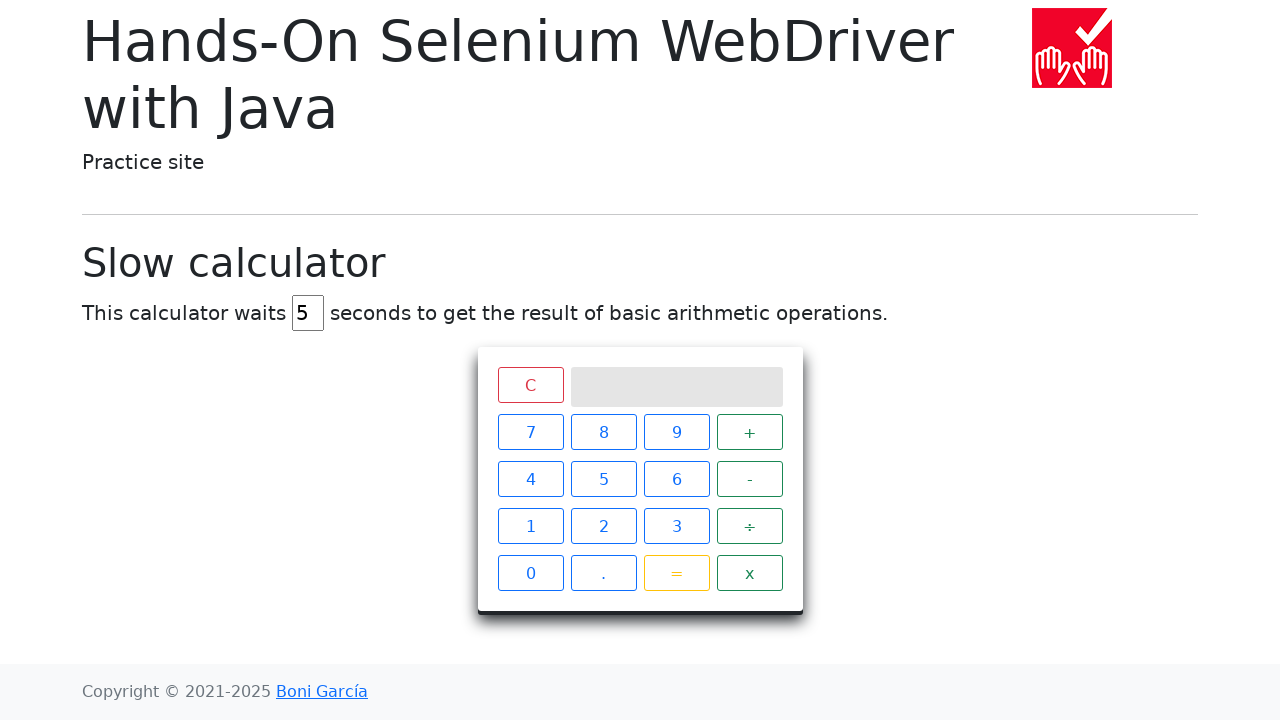

Keyboard element loaded and visible
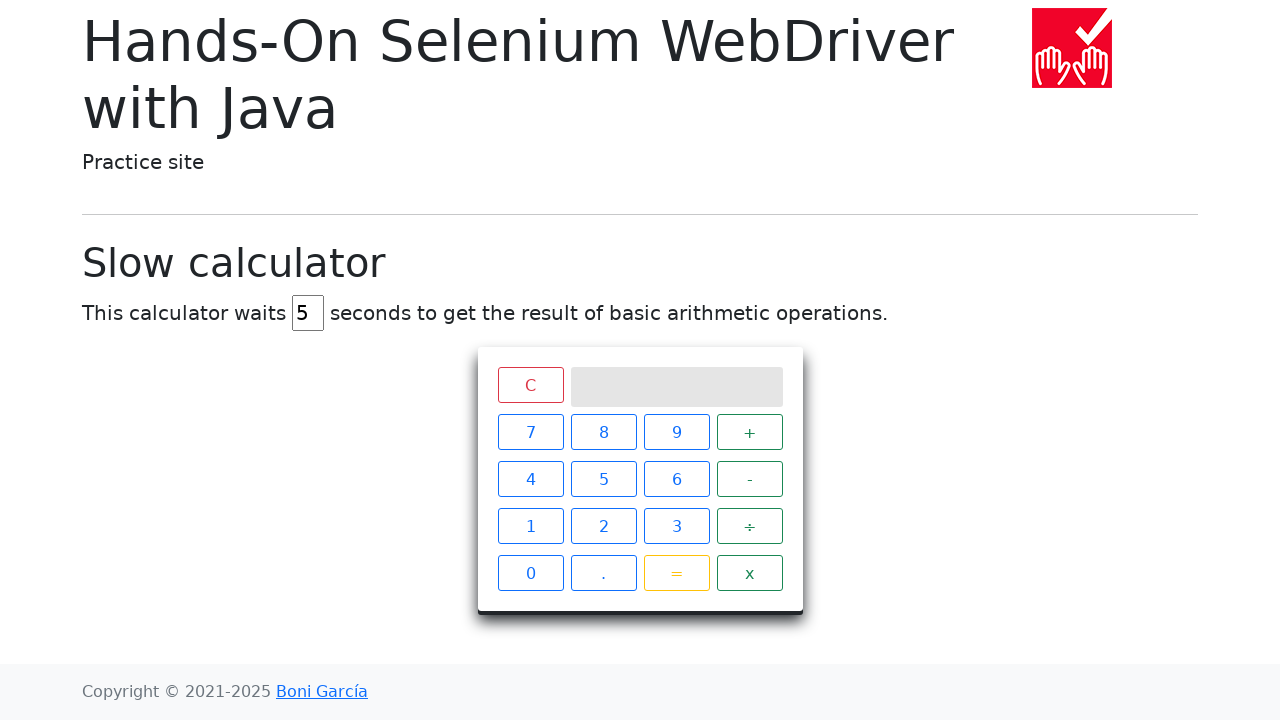

Cleared delay field on #delay
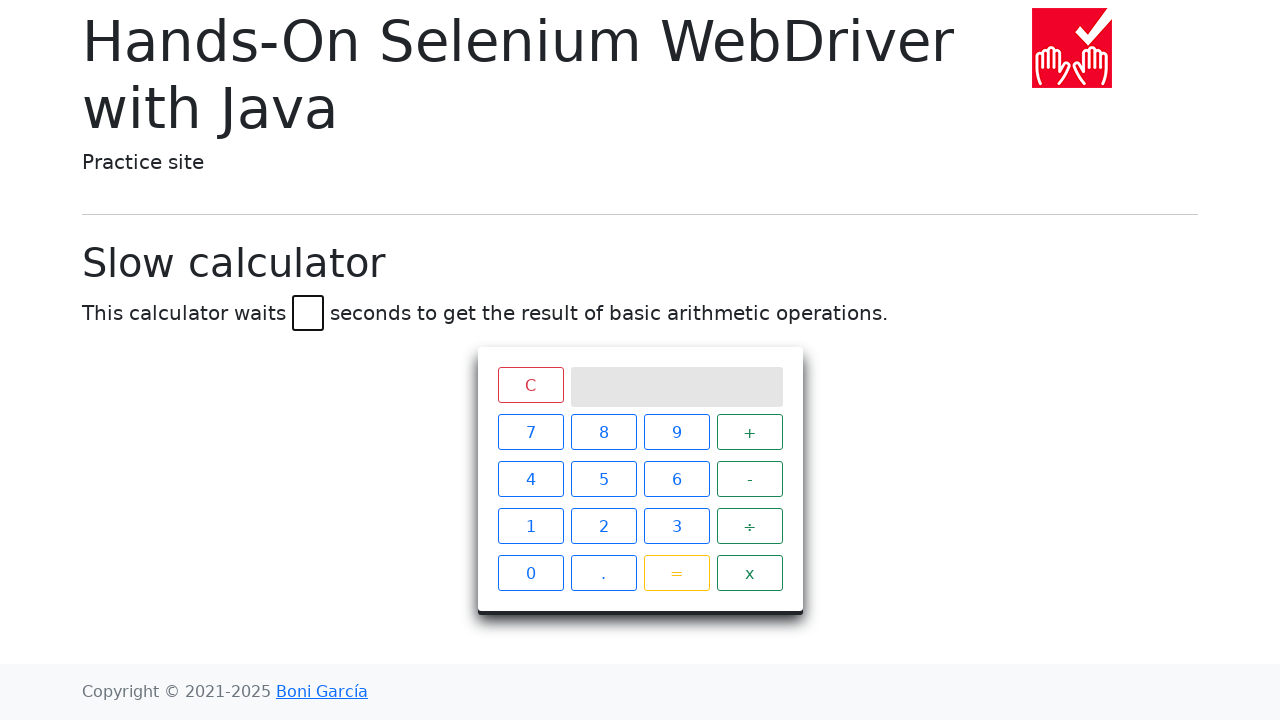

Set delay to 5 seconds on #delay
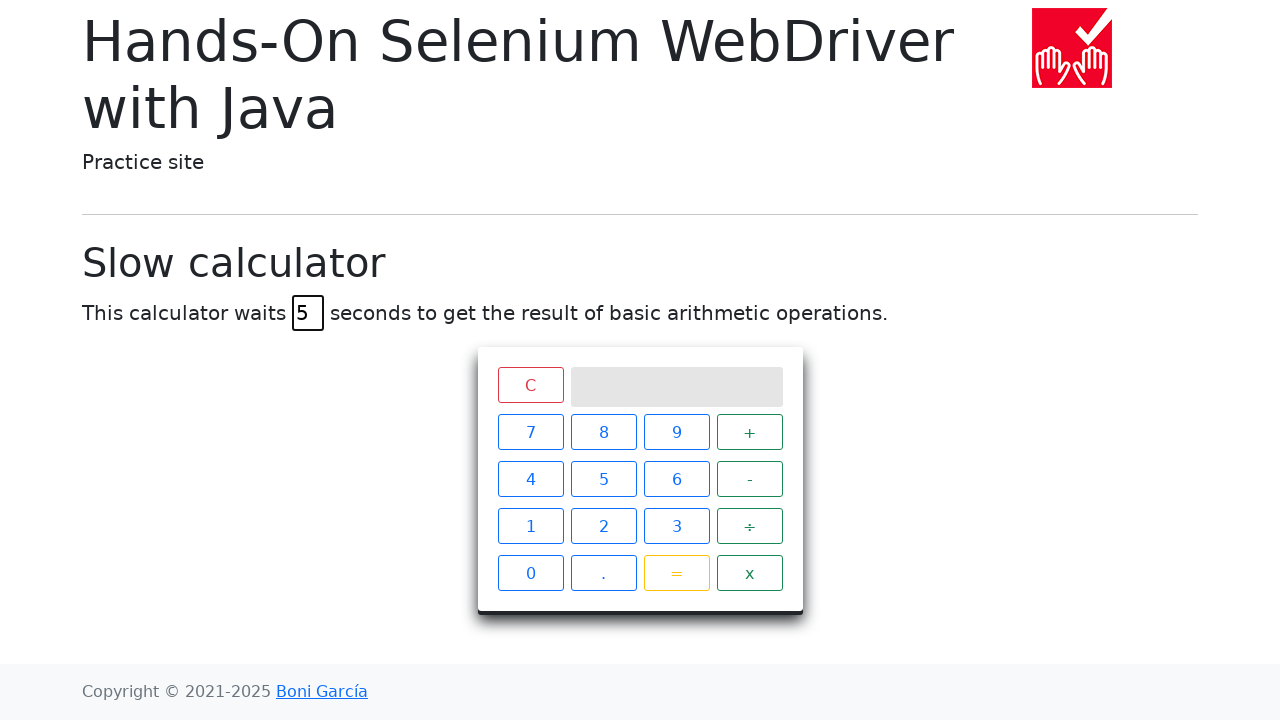

Clicked number 7 on calculator keyboard at (530, 432) on .keys >> xpath=//*[text() = '7']
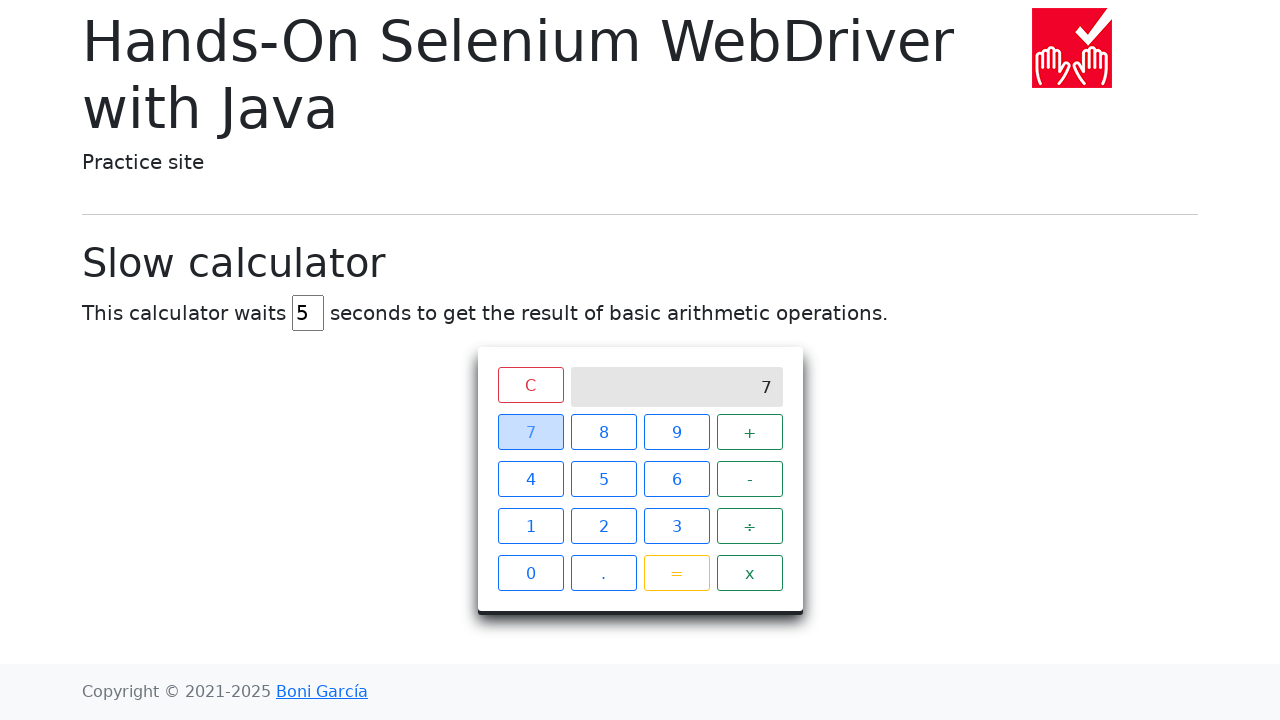

Clicked plus operator on calculator keyboard at (750, 432) on .keys >> xpath=//*[text() = '+']
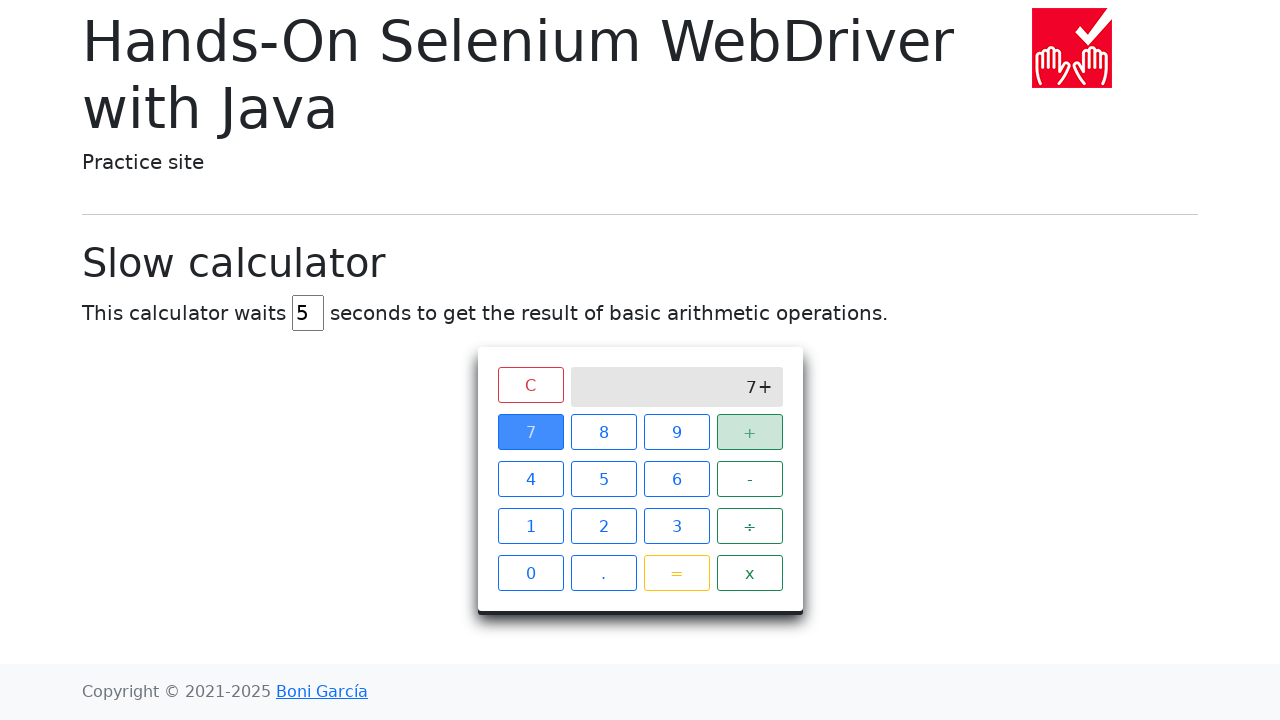

Clicked number 8 on calculator keyboard at (604, 432) on .keys >> xpath=//*[text() = '8']
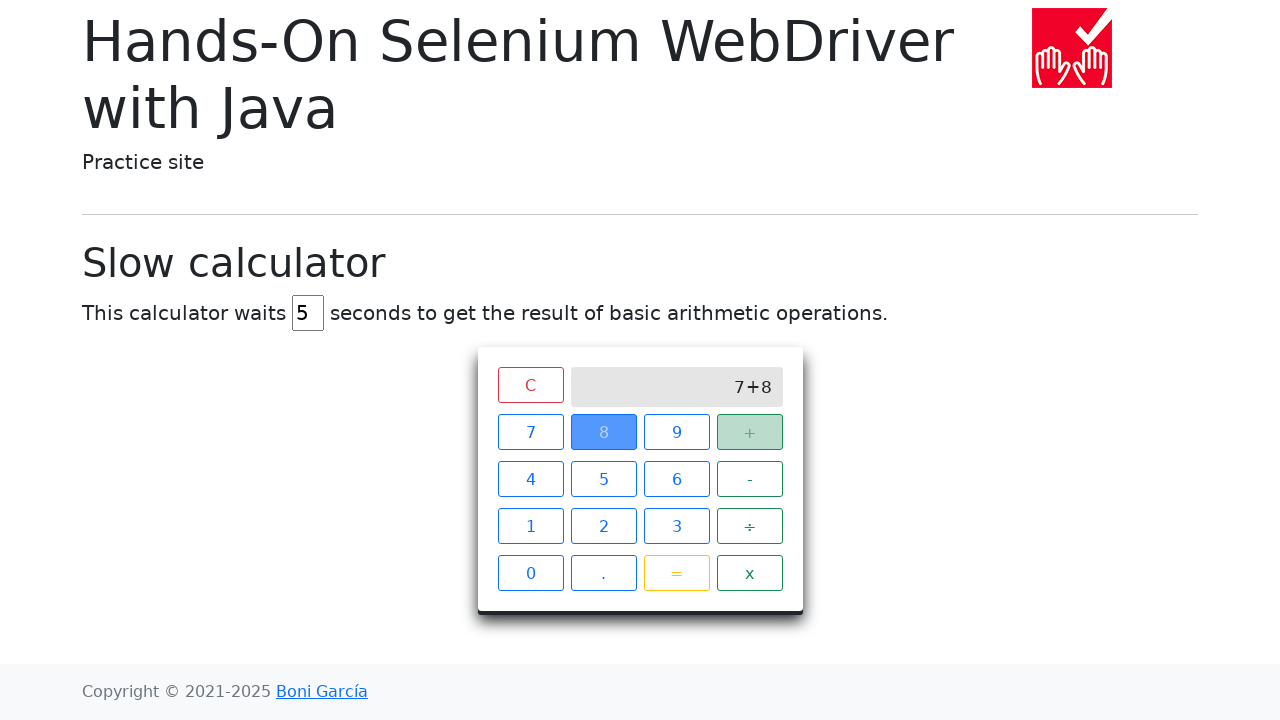

Clicked equals button to calculate result at (676, 573) on .keys >> xpath=//*[text() = '=']
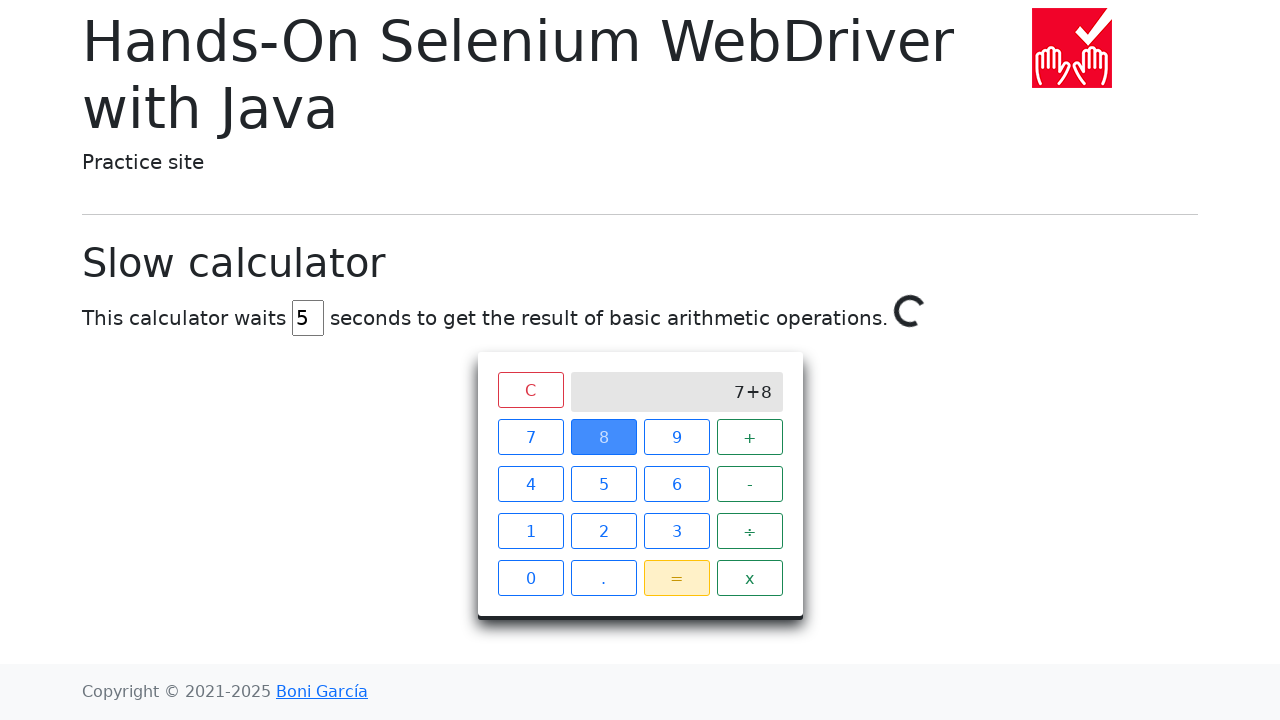

Spinner disappeared after calculation completed
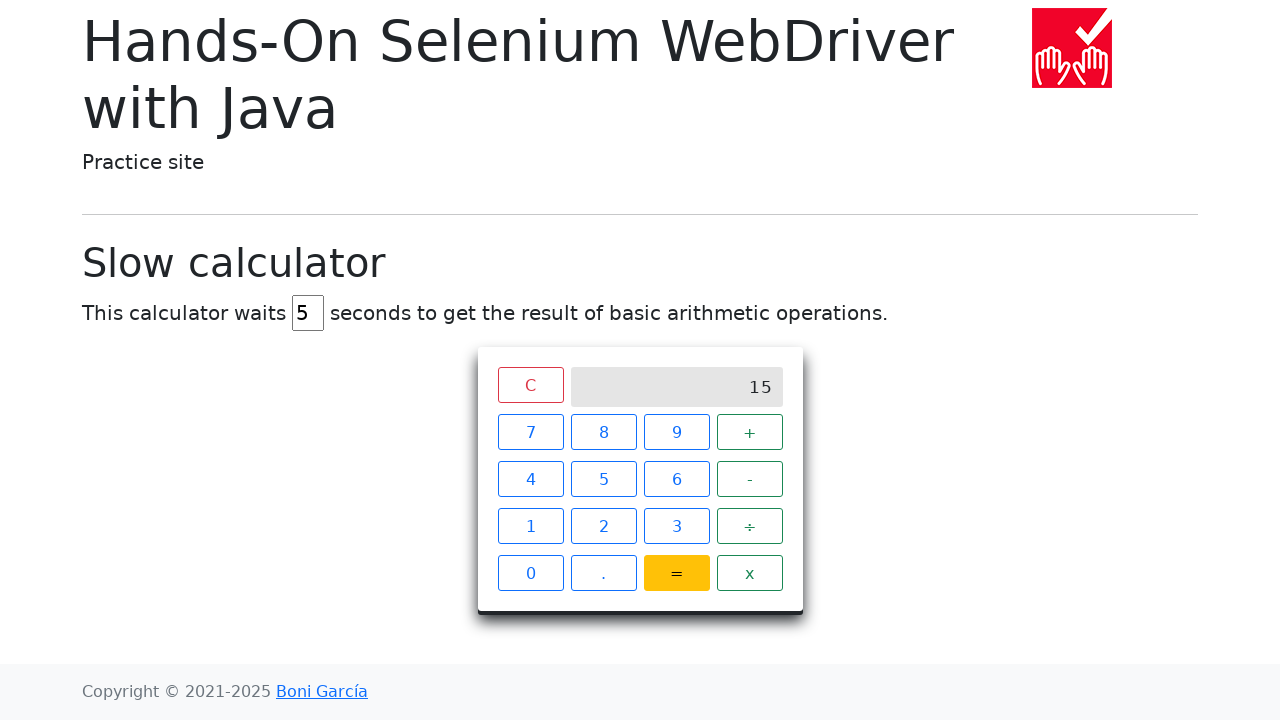

Result screen element is visible displaying calculation result
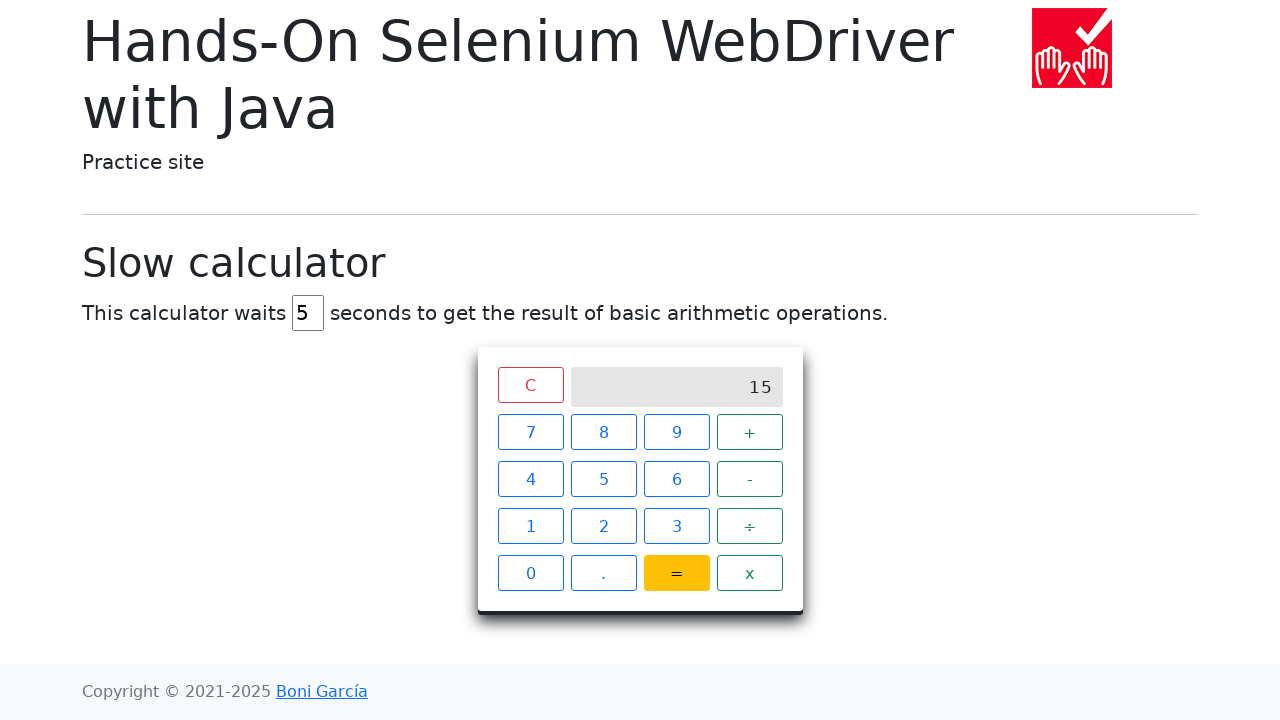

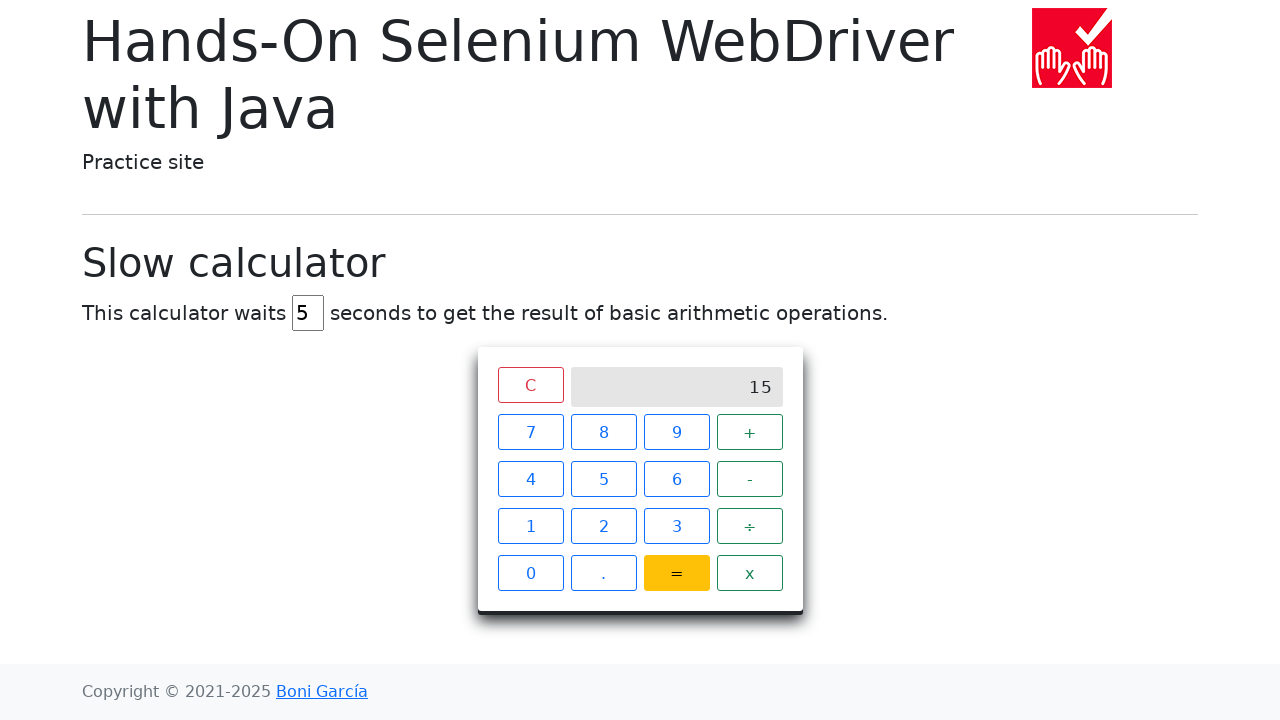